Tests navigation on Animal Planet website by clicking on Shows menu and then Wildlife category to display the list of shows

Starting URL: https://www.animalplanet.com/

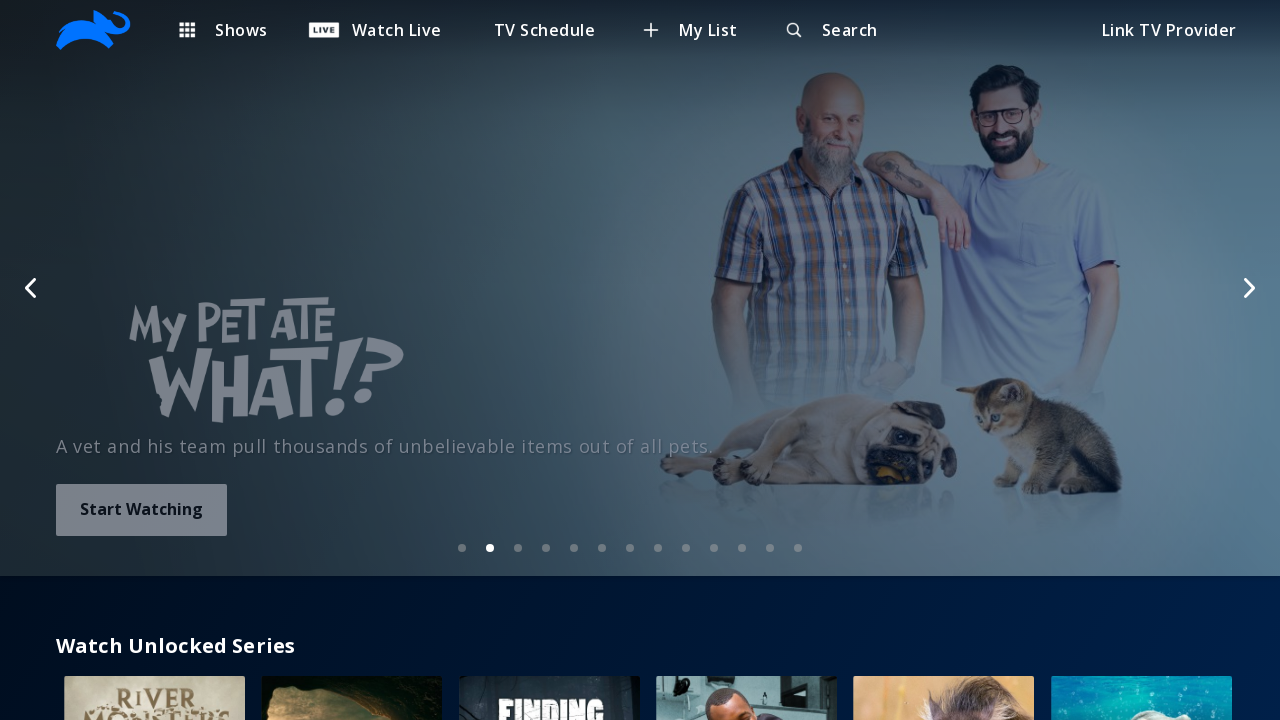

Animal Planet site logo is visible
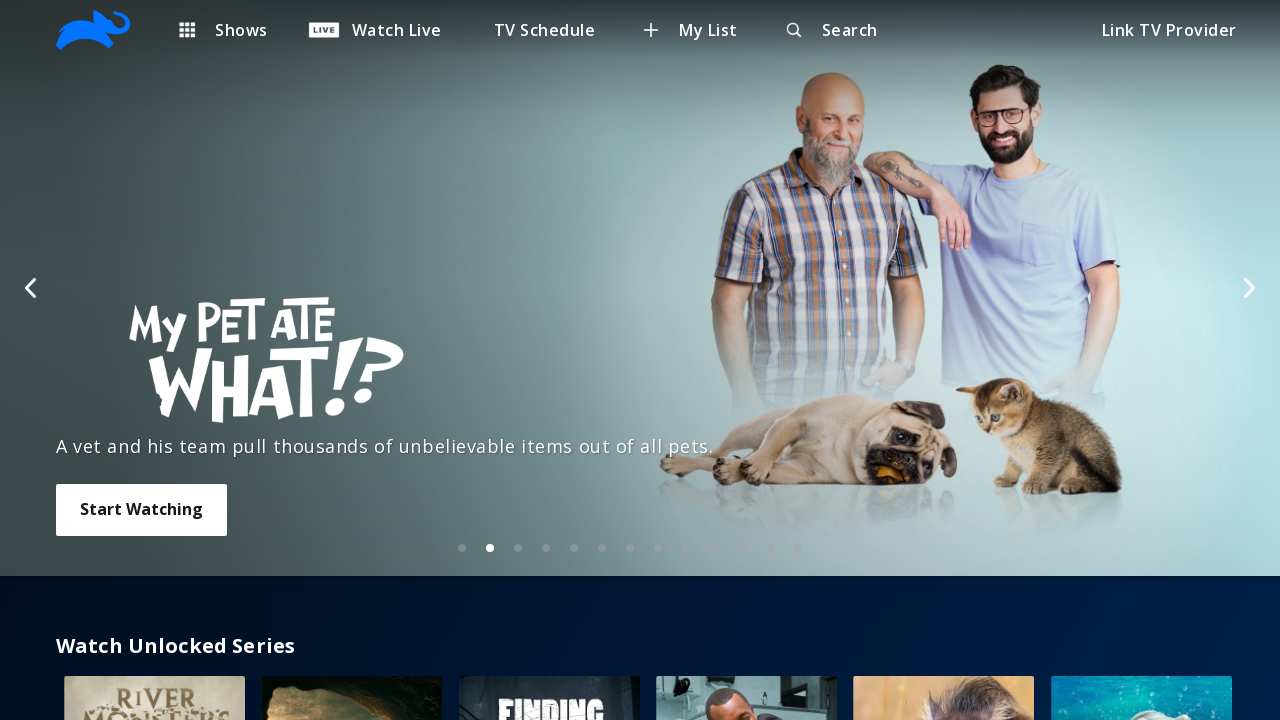

Clicked on Shows menu at (241, 30) on xpath=//p[contains(text(),'Shows')]
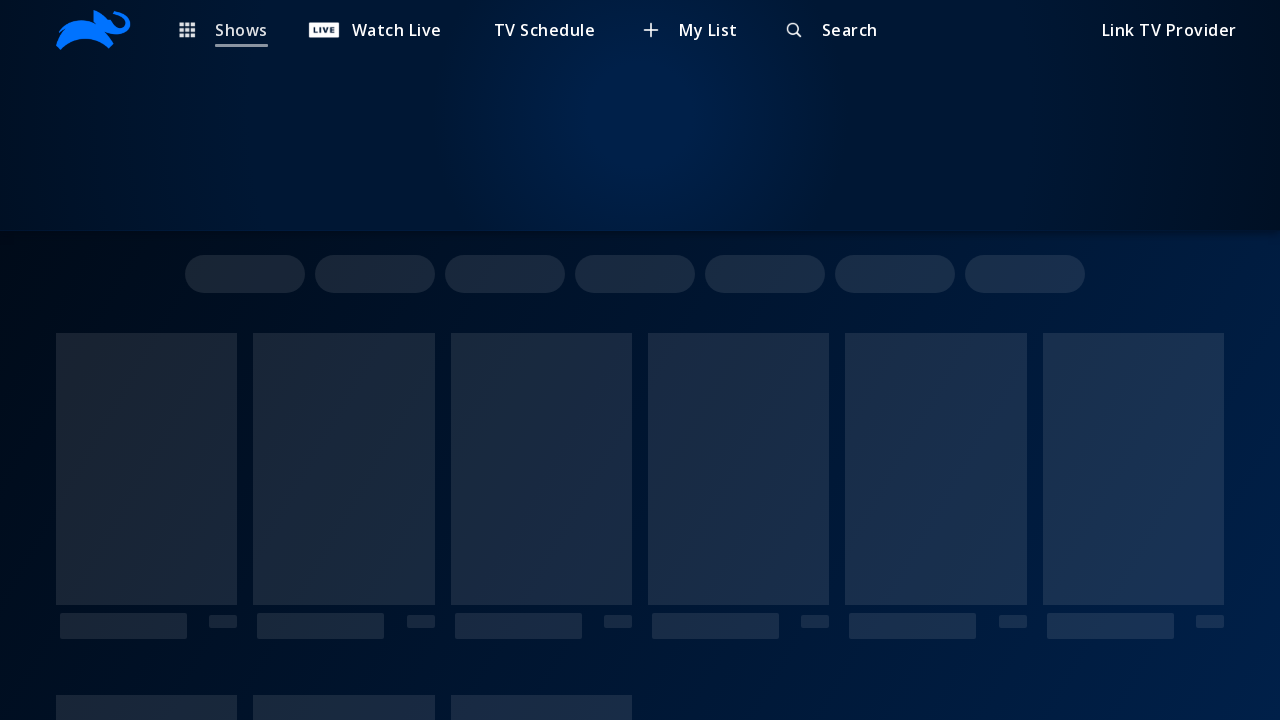

Clicked on Wildlife category at (1019, 274) on xpath=//span[contains(text(),'Wildlife')]
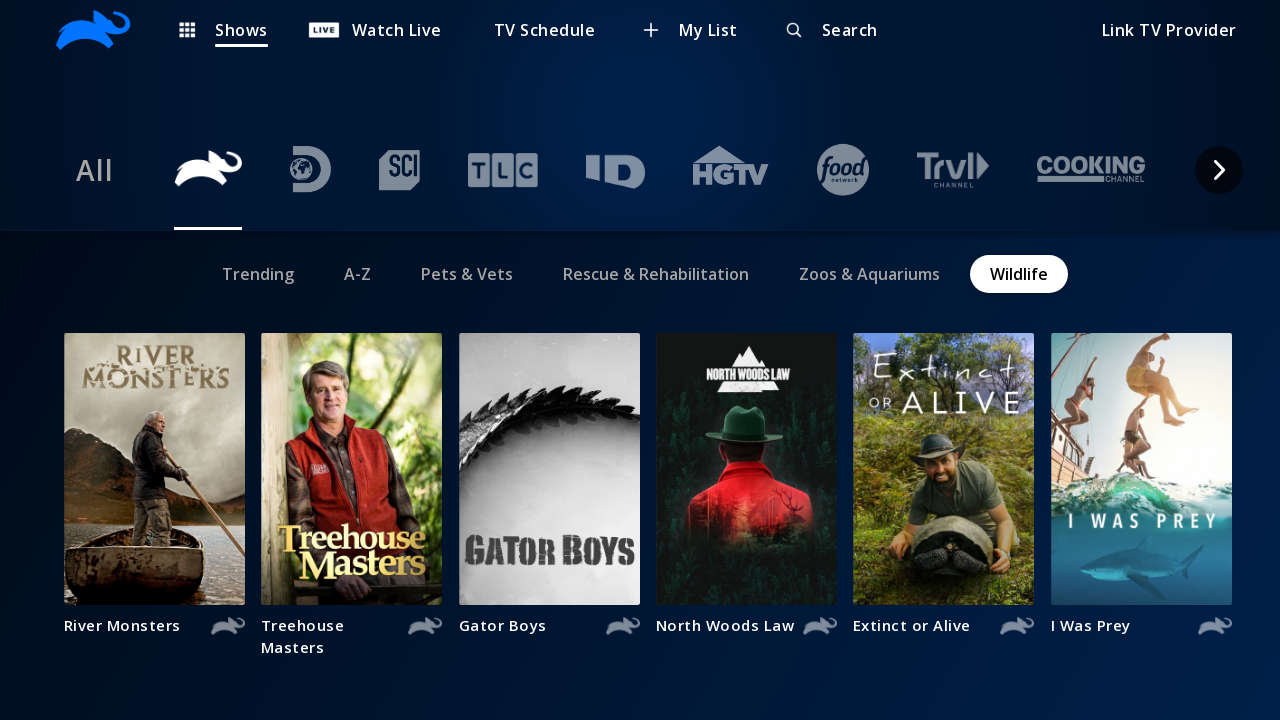

Wildlife shows list loaded successfully
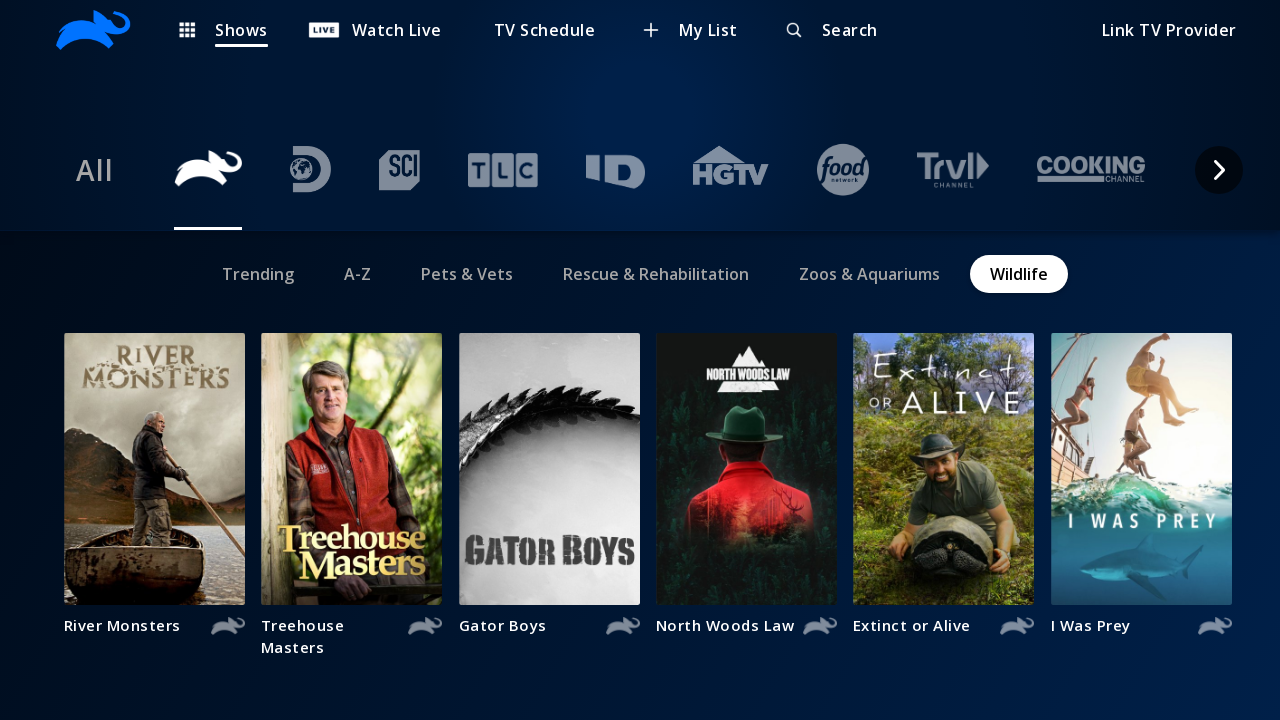

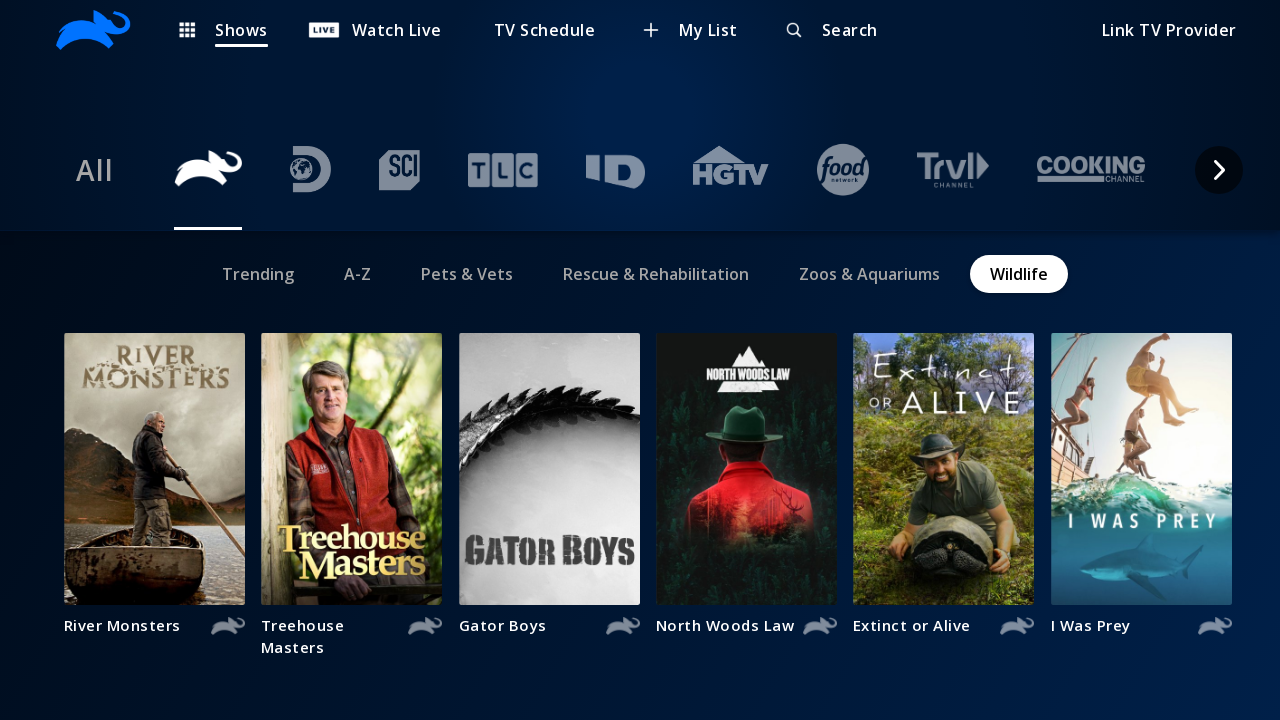